Tests drag and drop functionality on jQuery UI demo page by dragging an element to a drop target

Starting URL: https://jqueryui.com/droppable/

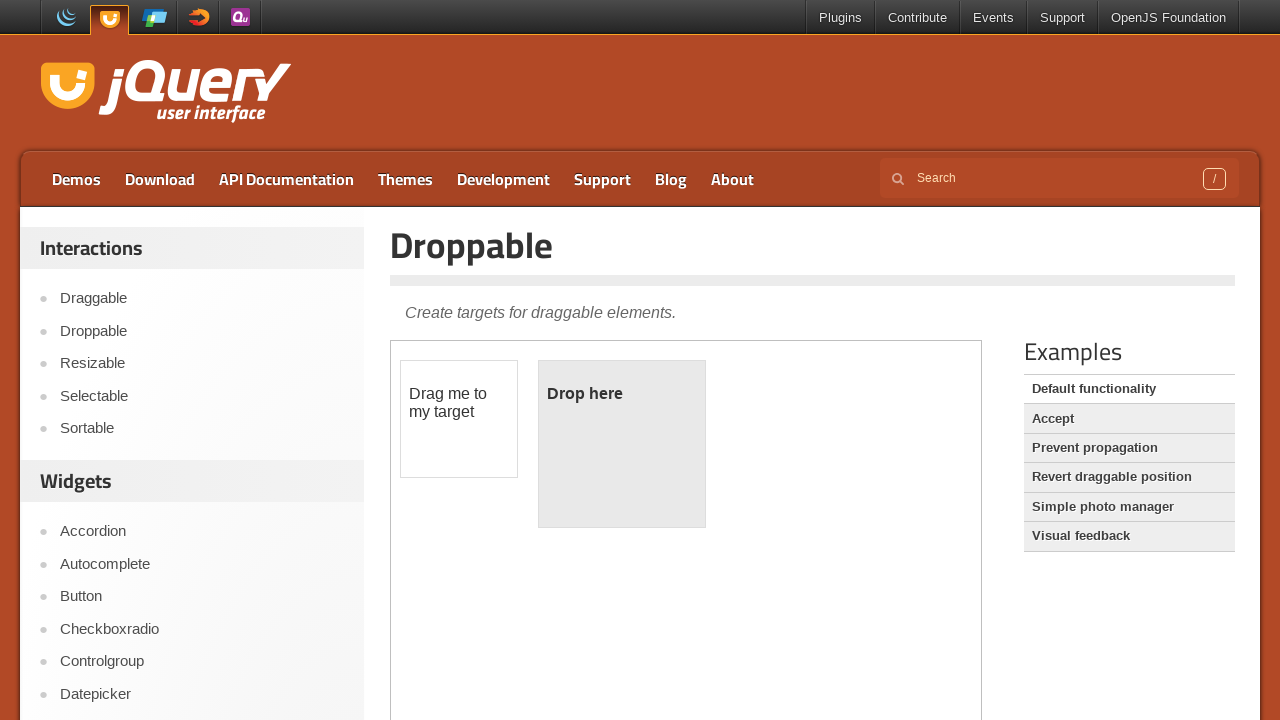

Located the iframe containing the drag and drop demo
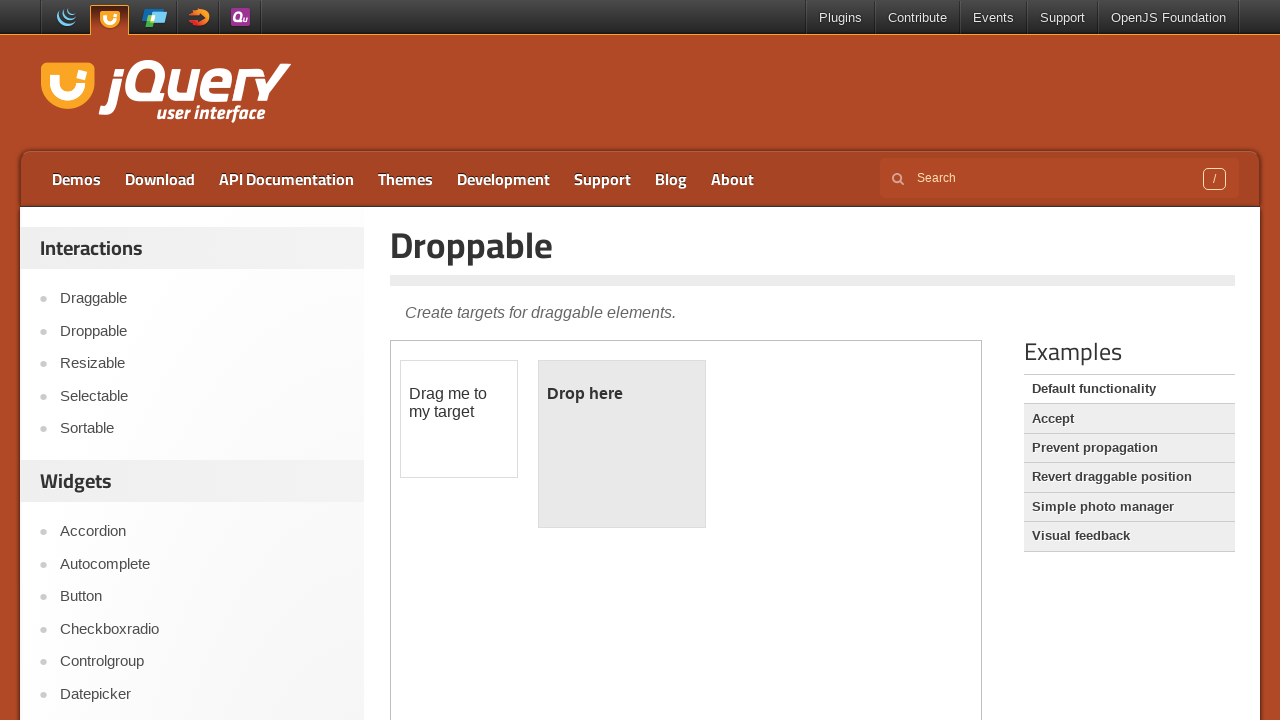

Located the draggable element with text 'Drag me to my target'
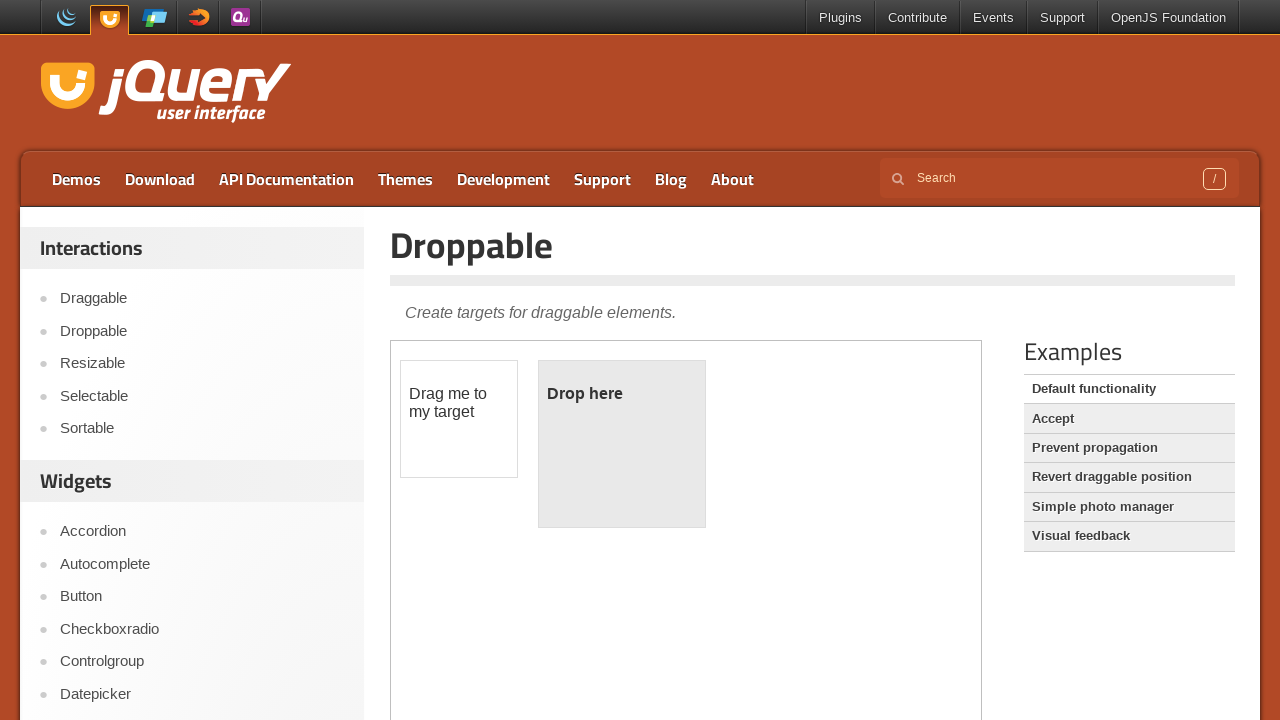

Located the droppable target element with id 'droppable'
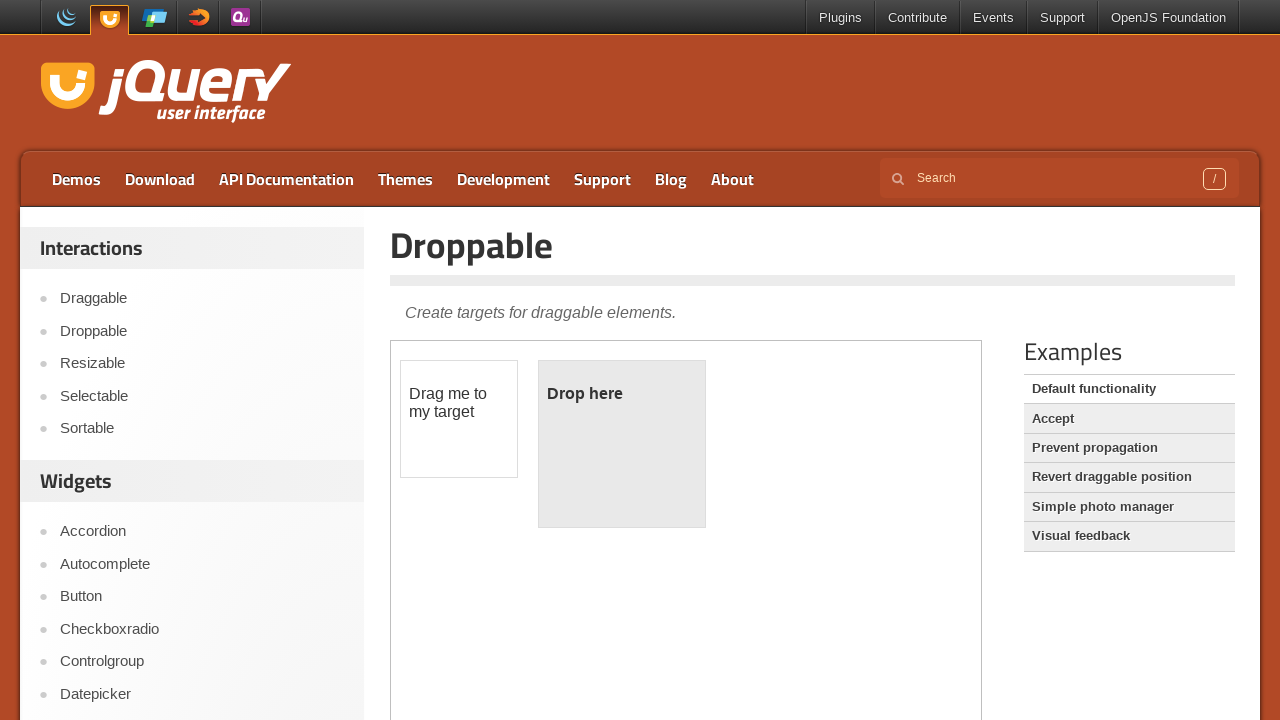

Dragged the element to the droppable target at (622, 444)
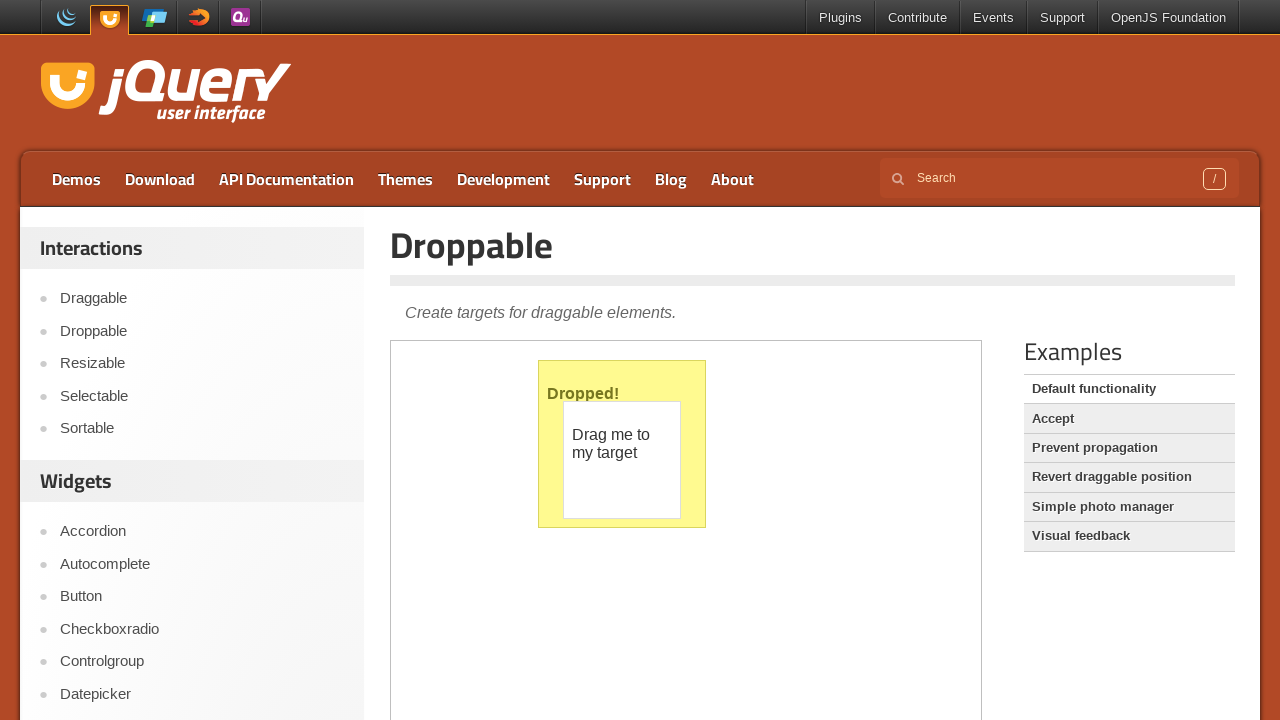

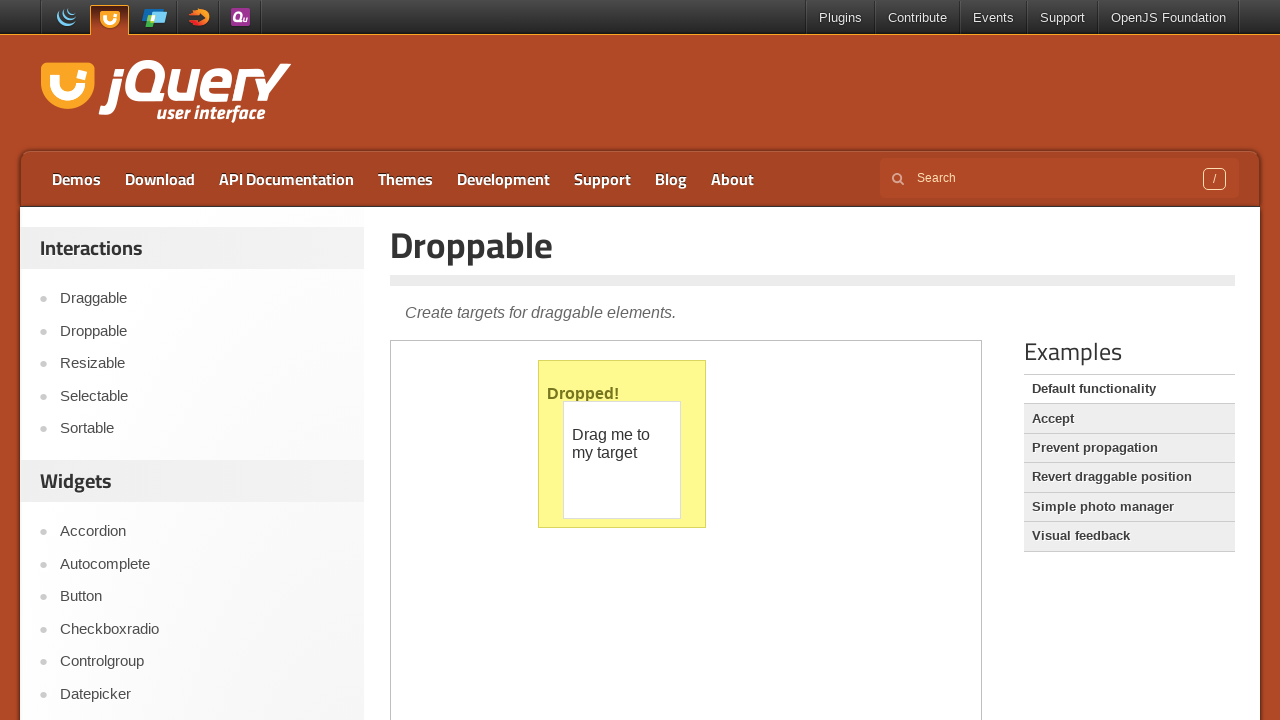